Tests right-click context menu functionality by performing a right-click on a button, selecting the "Copy" option from the context menu, and accepting the resulting alert dialog.

Starting URL: http://swisnl.github.io/jQuery-contextMenu/demo.html

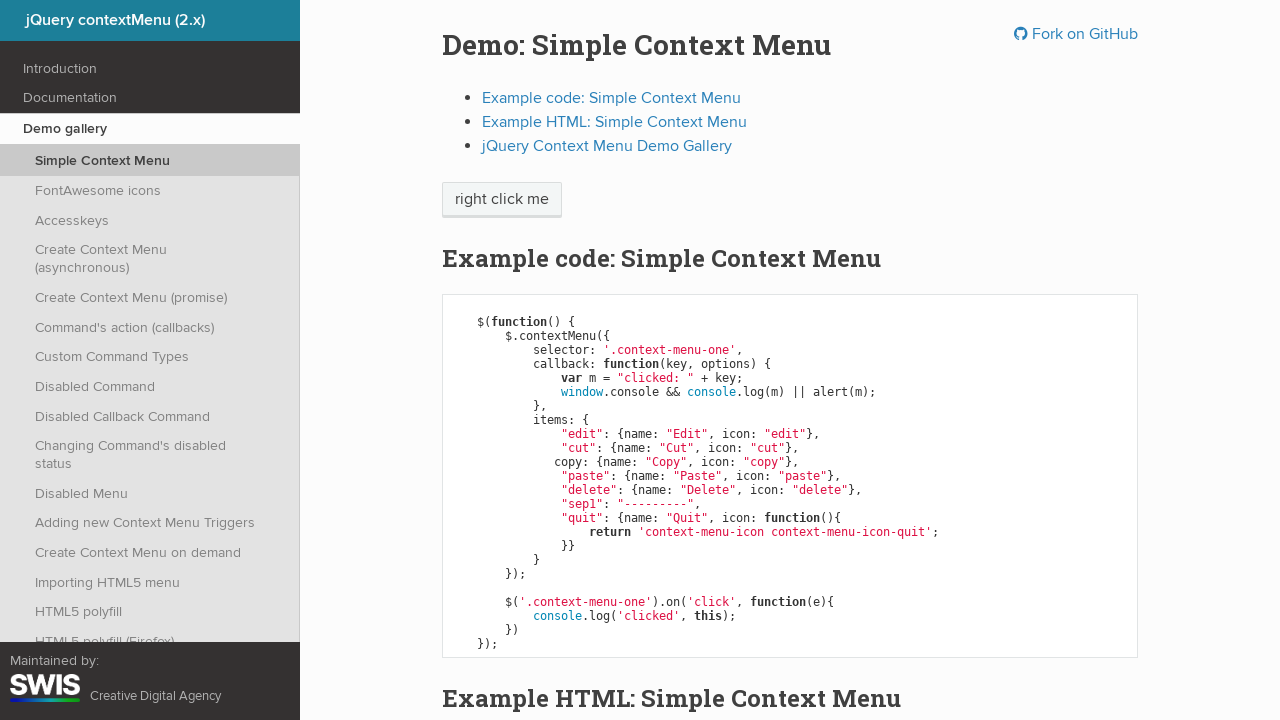

Right-clicked on context menu button at (502, 200) on span.context-menu-one.btn.btn-neutral
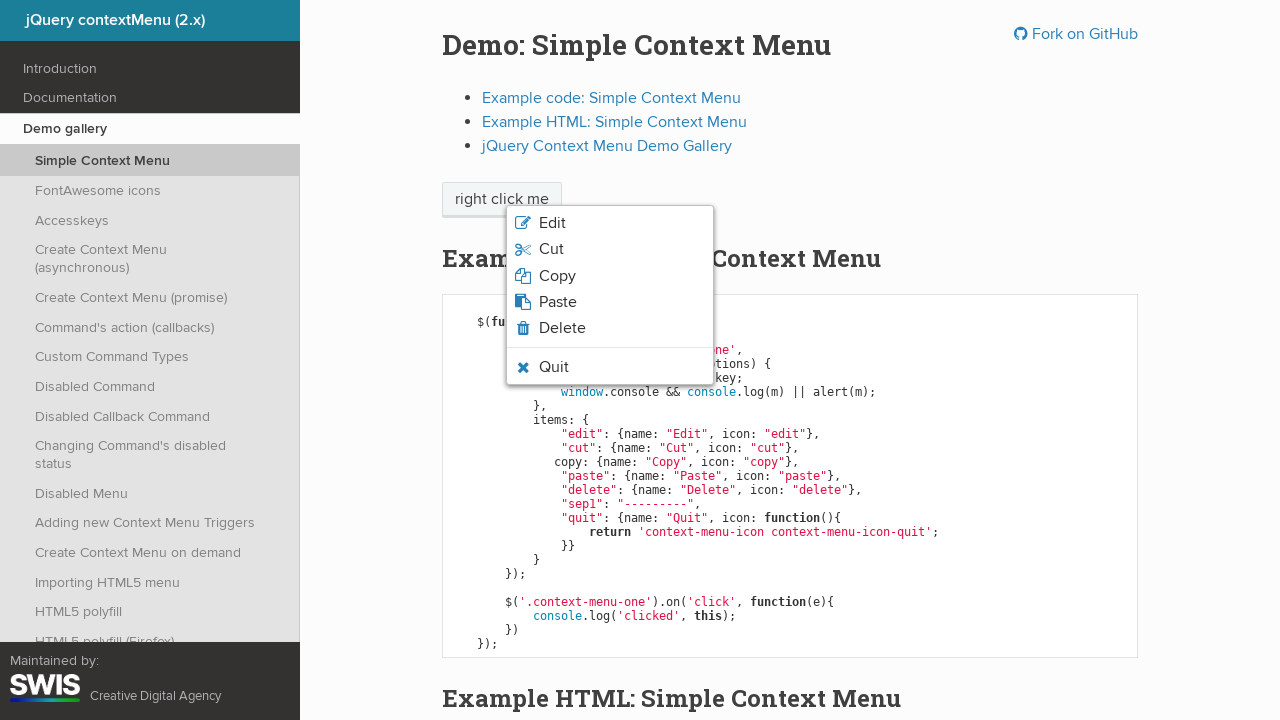

Clicked on 'Copy' option from context menu at (557, 276) on xpath=//span[normalize-space()='Copy']
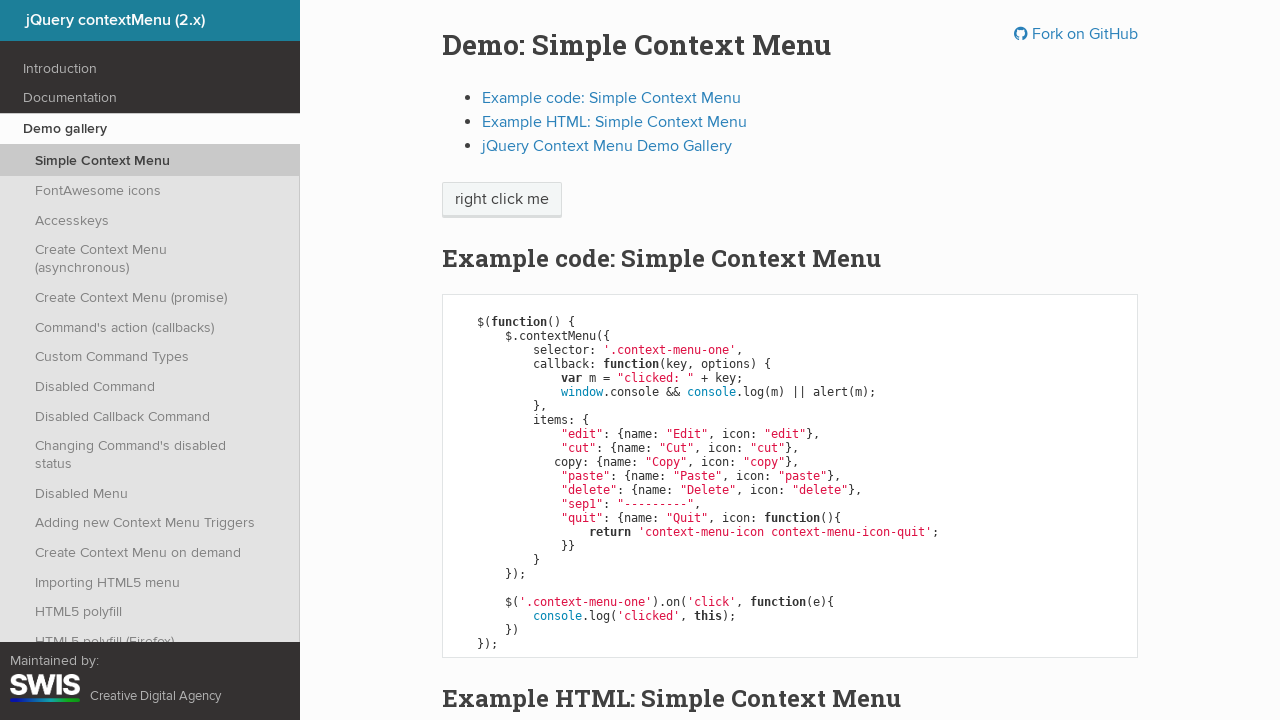

Set up dialog handler to accept alerts
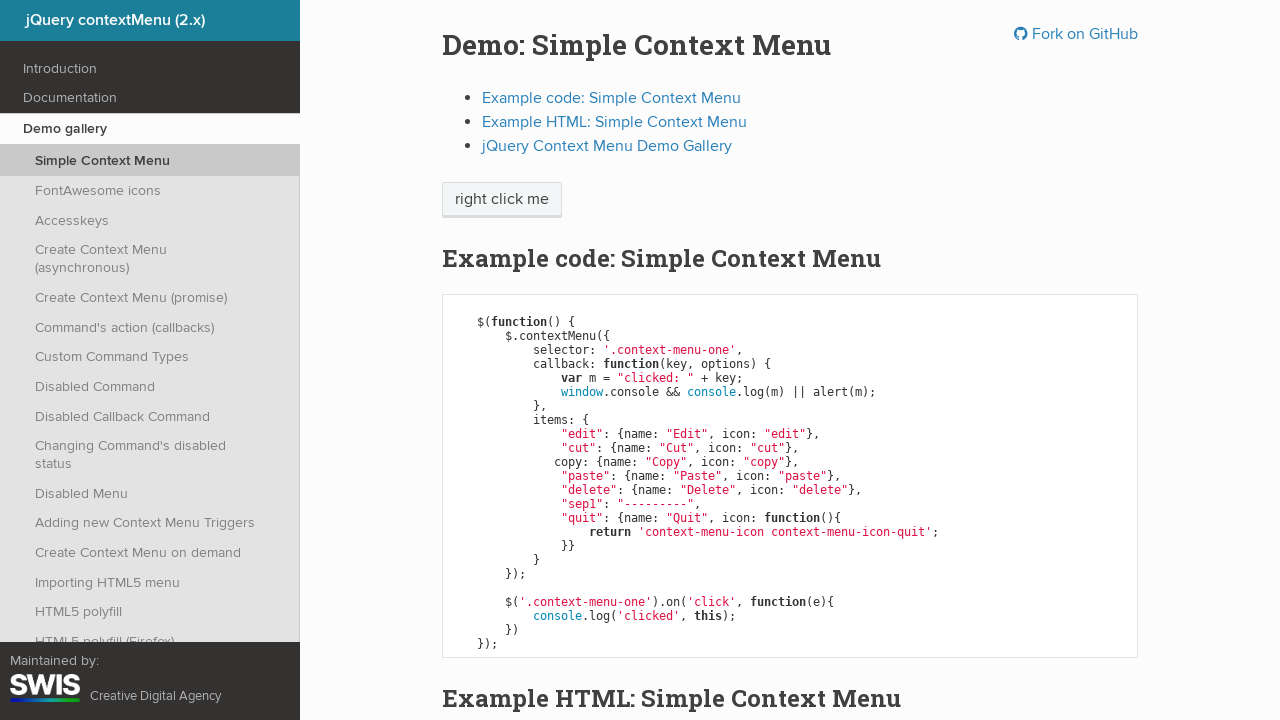

Waited for alert dialog to appear and be accepted
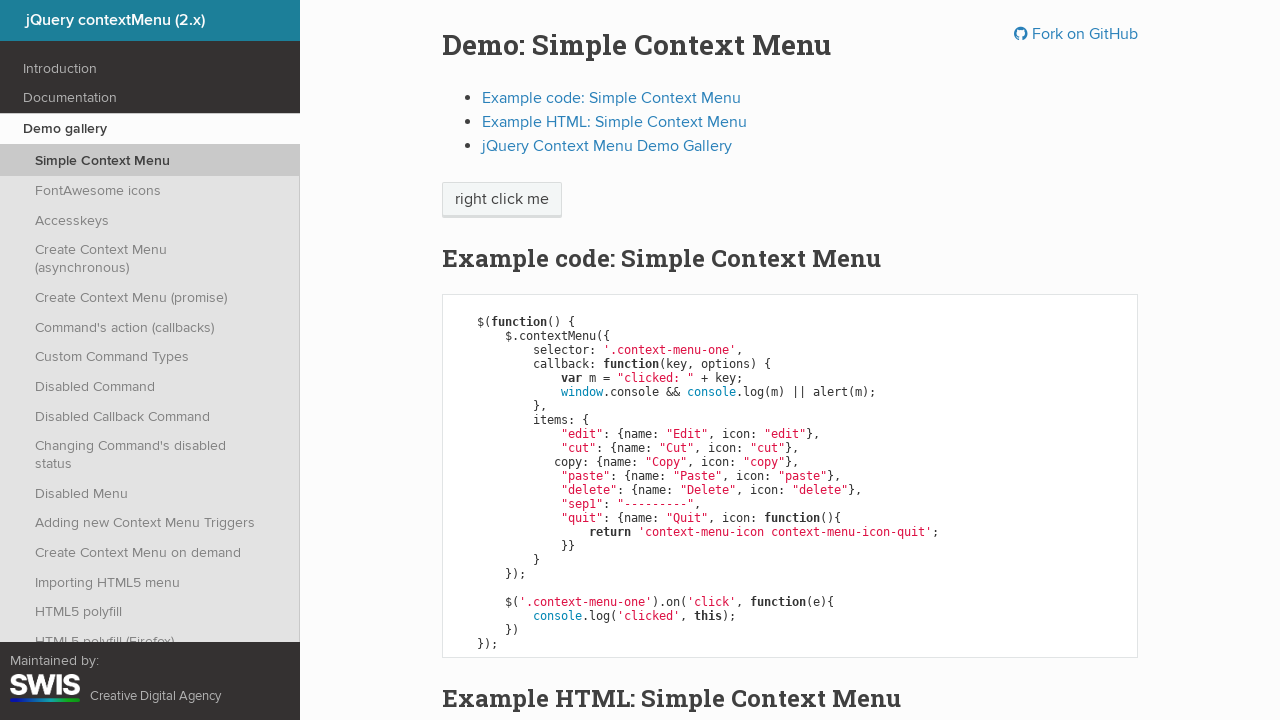

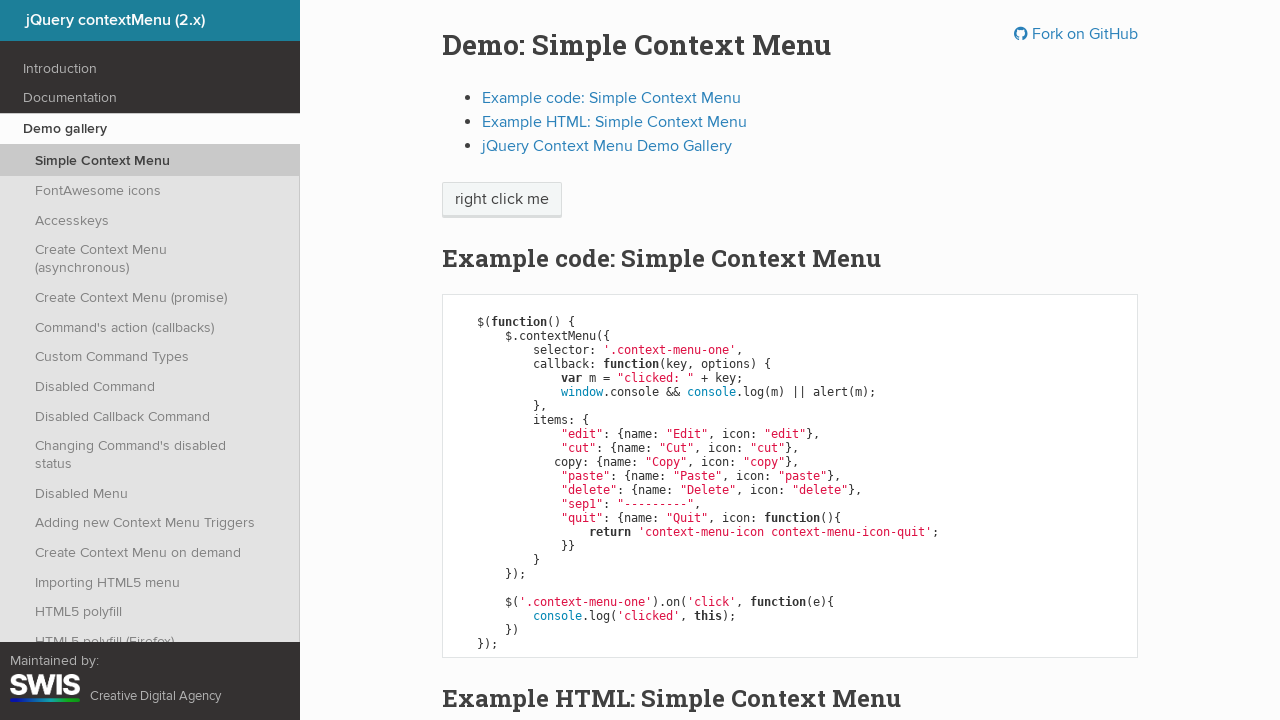